Tests the product review submission flow by navigating to a product page, selecting a star rating, filling in review details (comment, name, email), and submitting the review form.

Starting URL: http://practice.automationtesting.in/

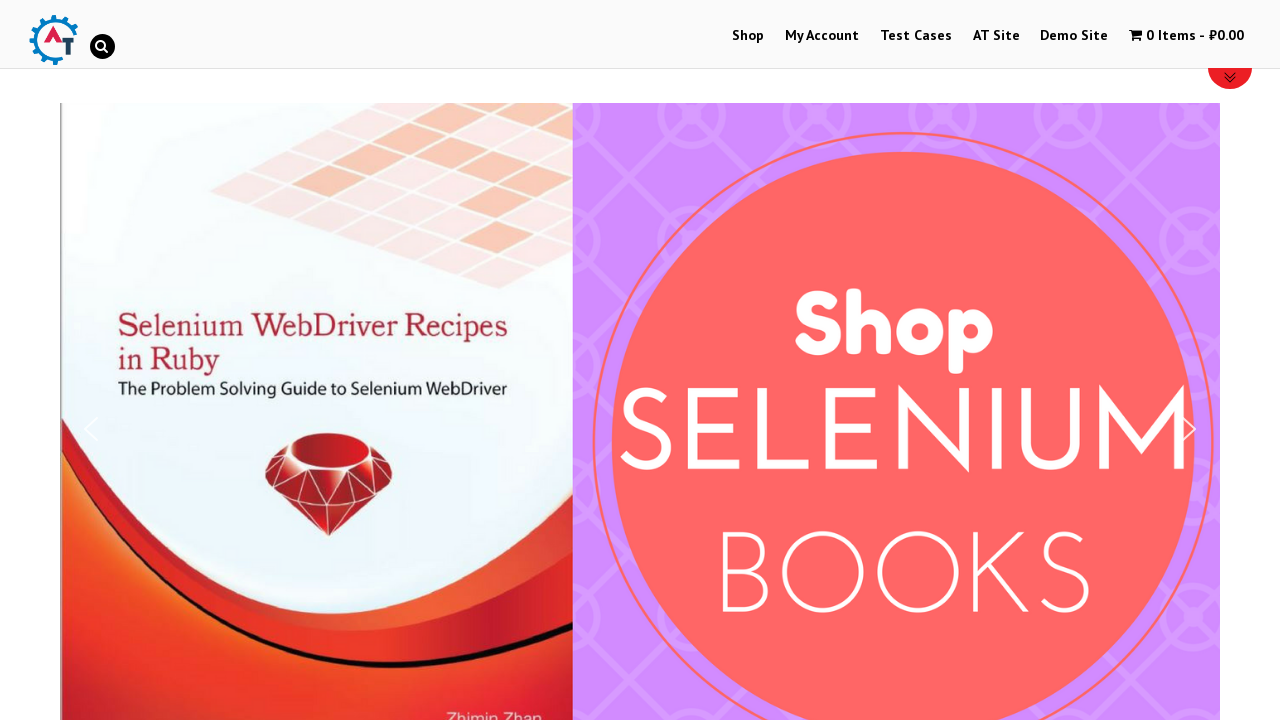

Scrolled down 600 pixels to view products
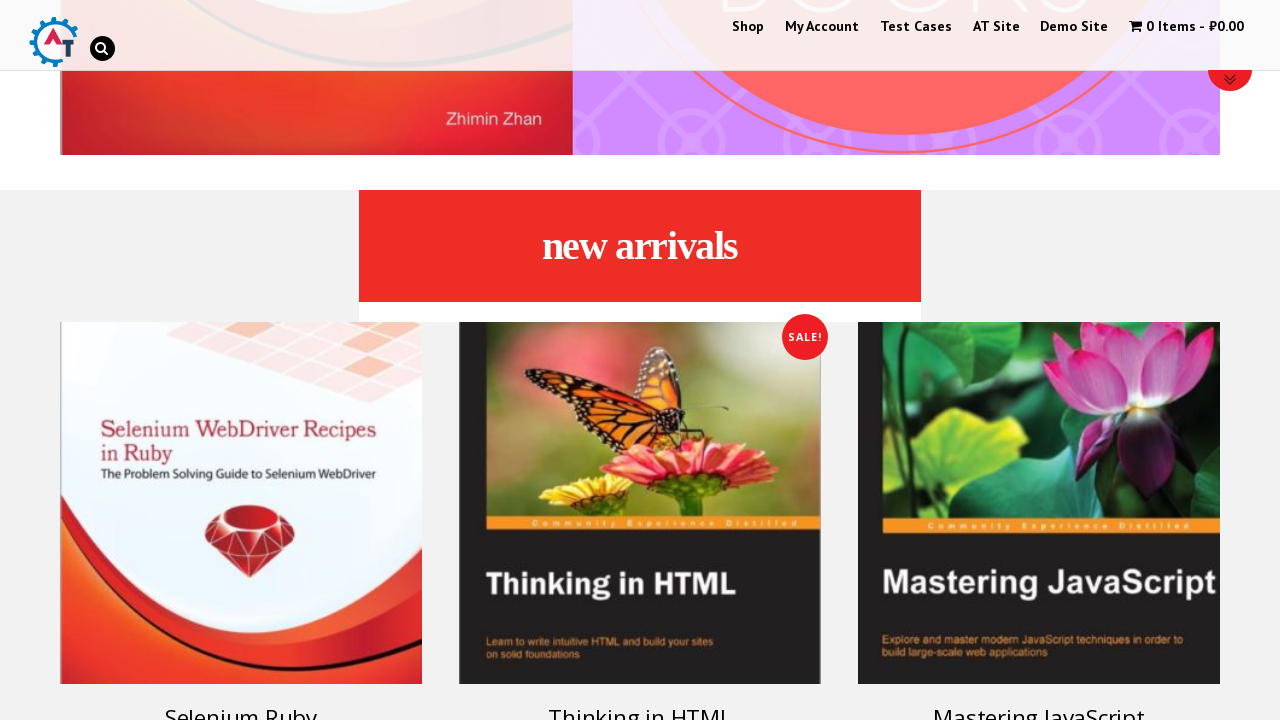

Clicked on Selenium Ruby product at (241, 503) on [title='Selenium Ruby']
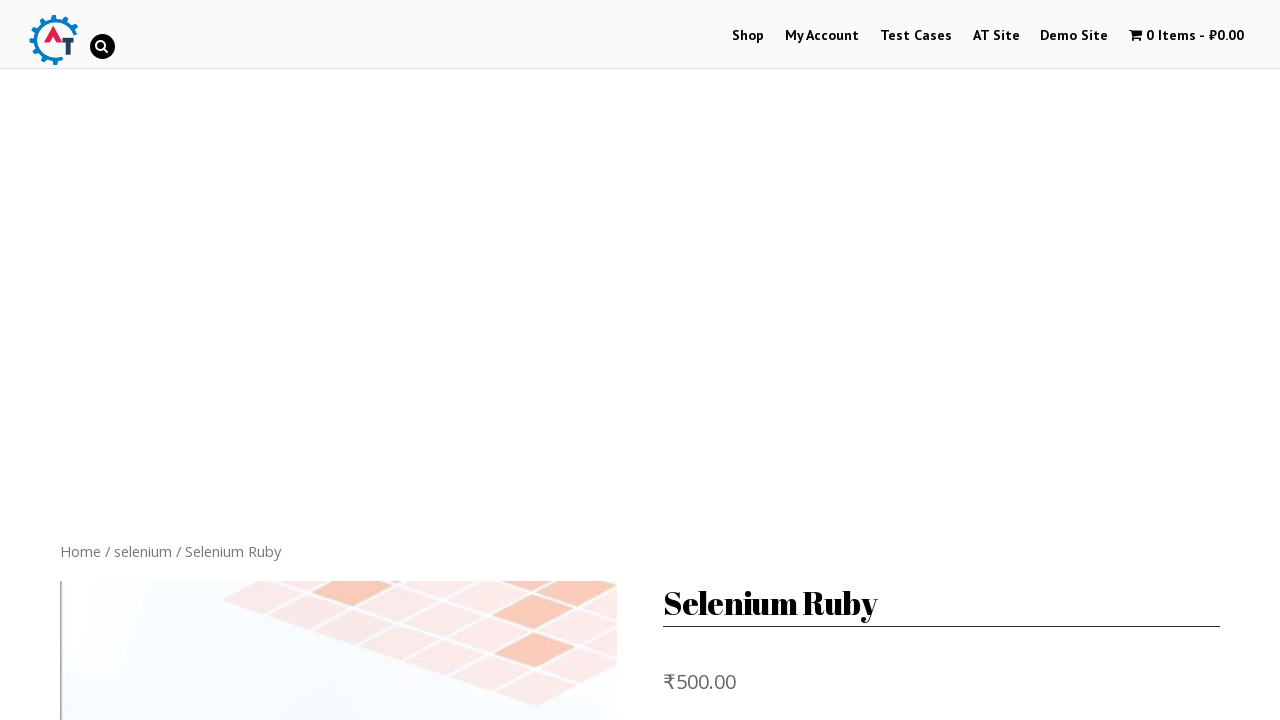

Switched to Reviews tab at (309, 360) on a[href='#tab-reviews']
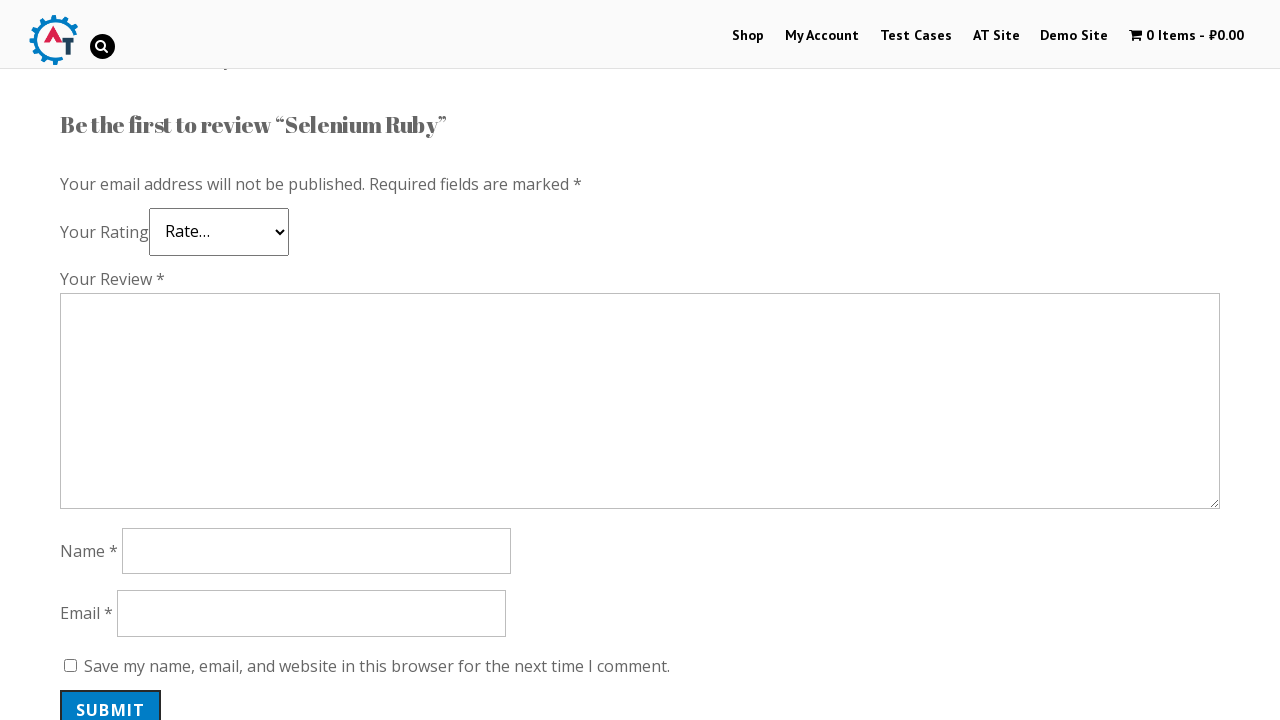

Selected 5-star rating at (132, 244) on .comment-form .stars .star-5
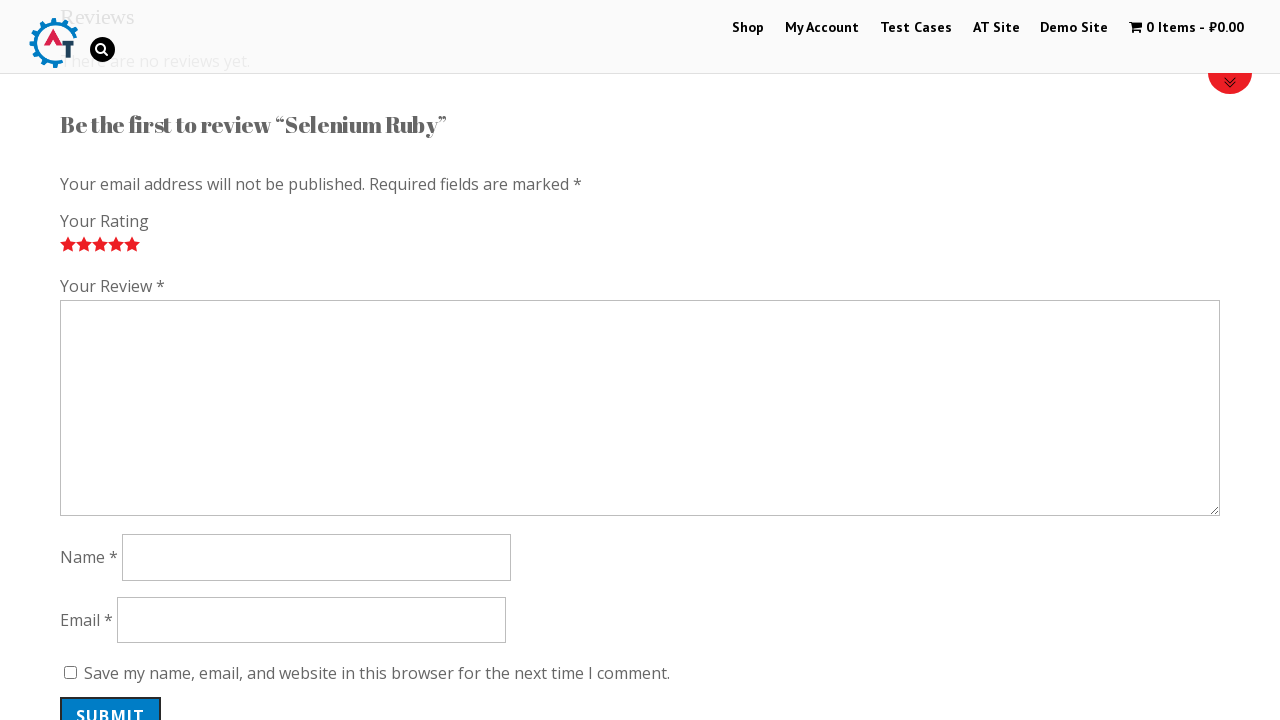

Filled review comment with 'Nice book!' on #comment
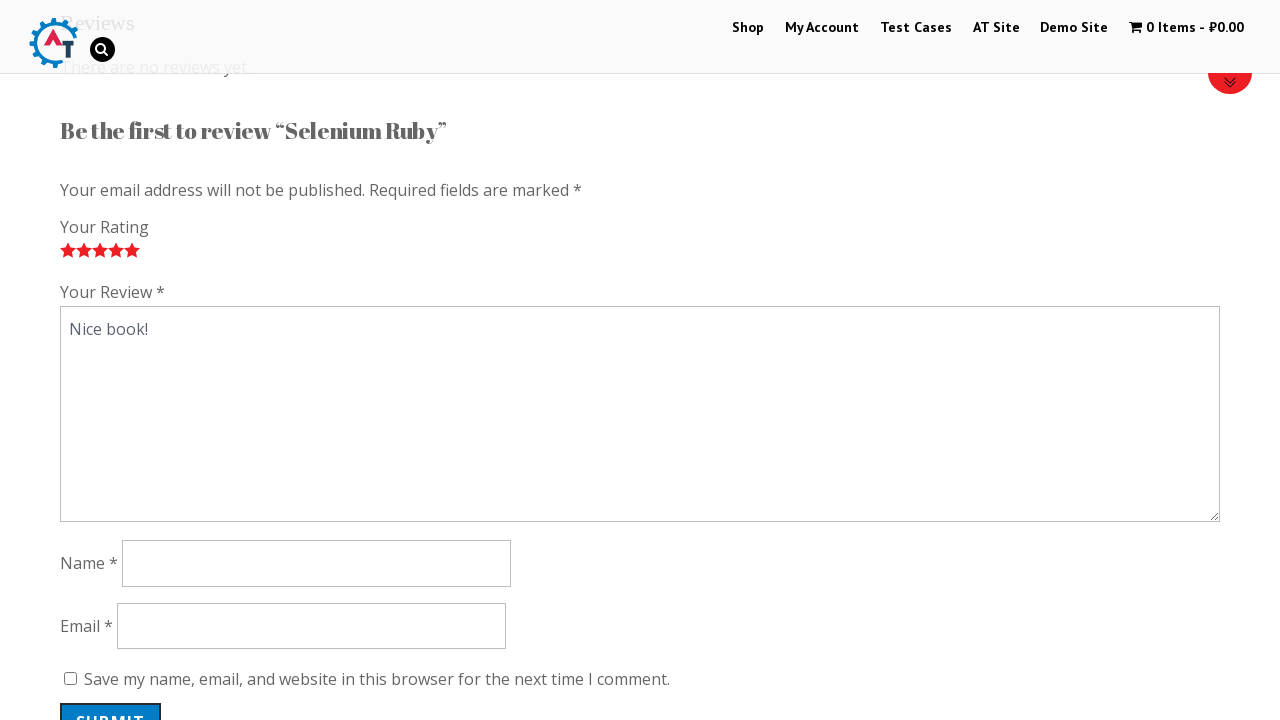

Filled reviewer name with 'JohnDoe742' on input[name='author']
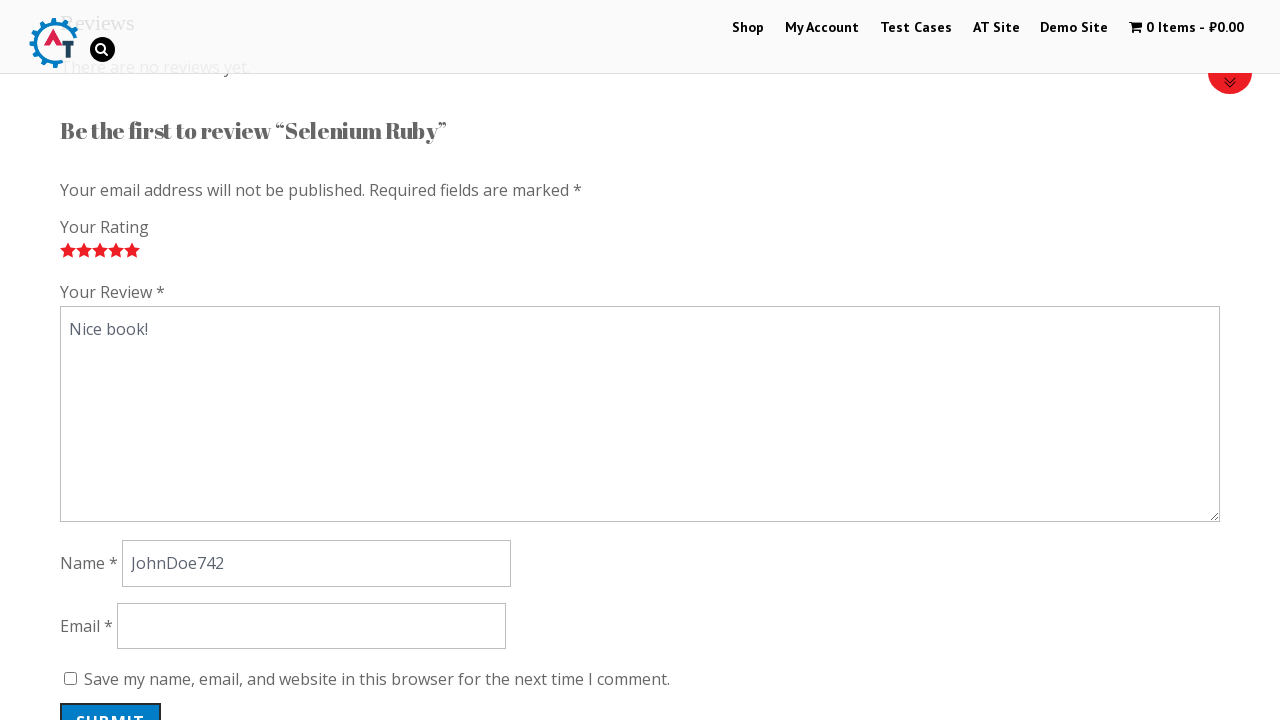

Filled email address with 'johndoe742@example.com' on #email
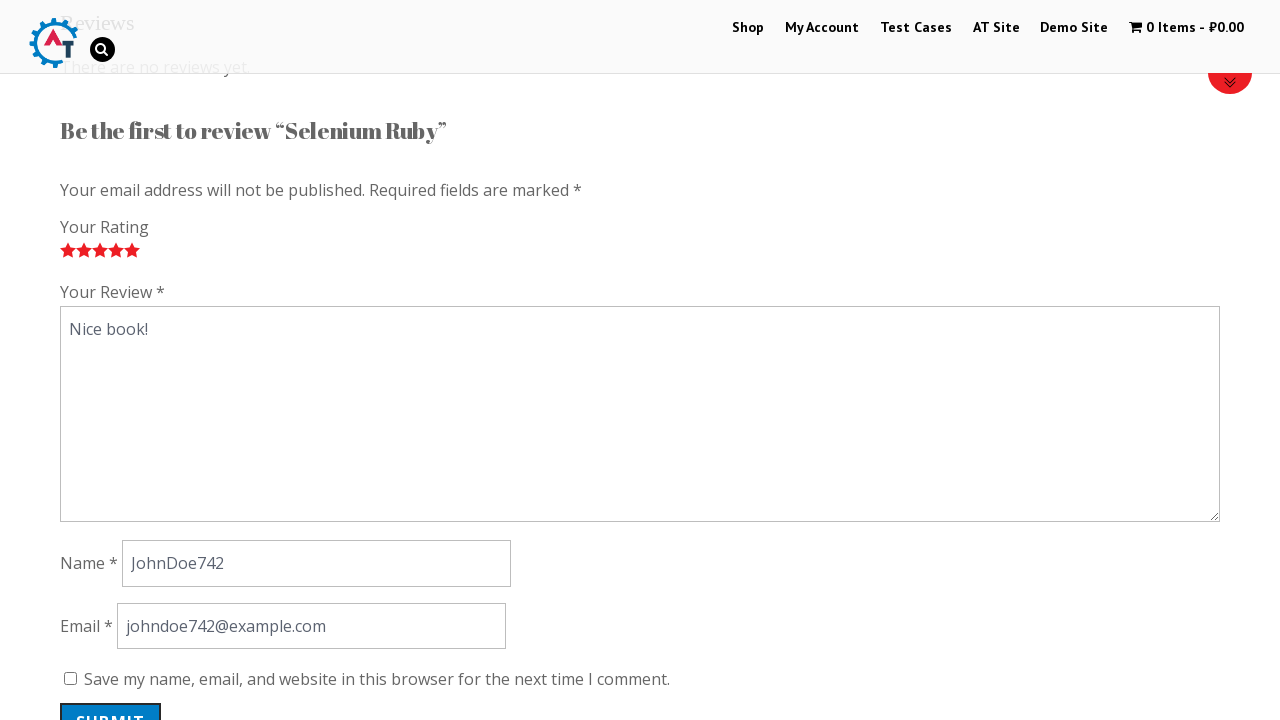

Clicked submit button to submit review at (111, 700) on #submit
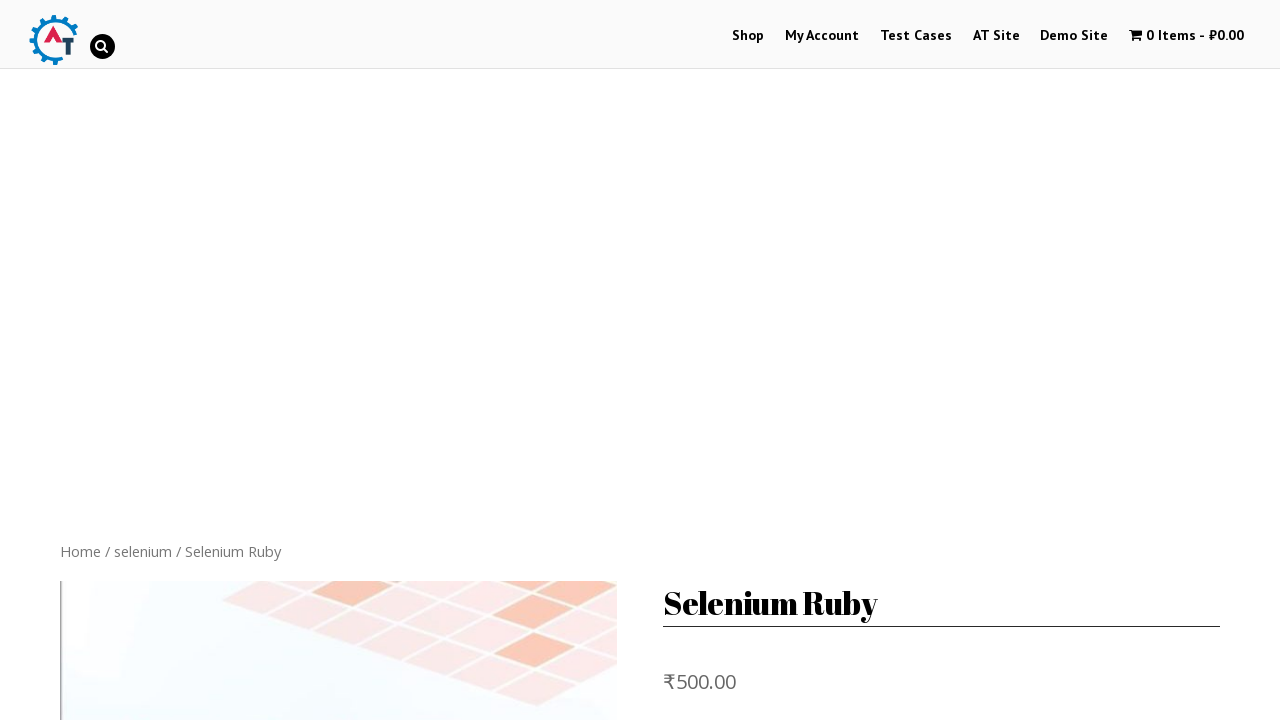

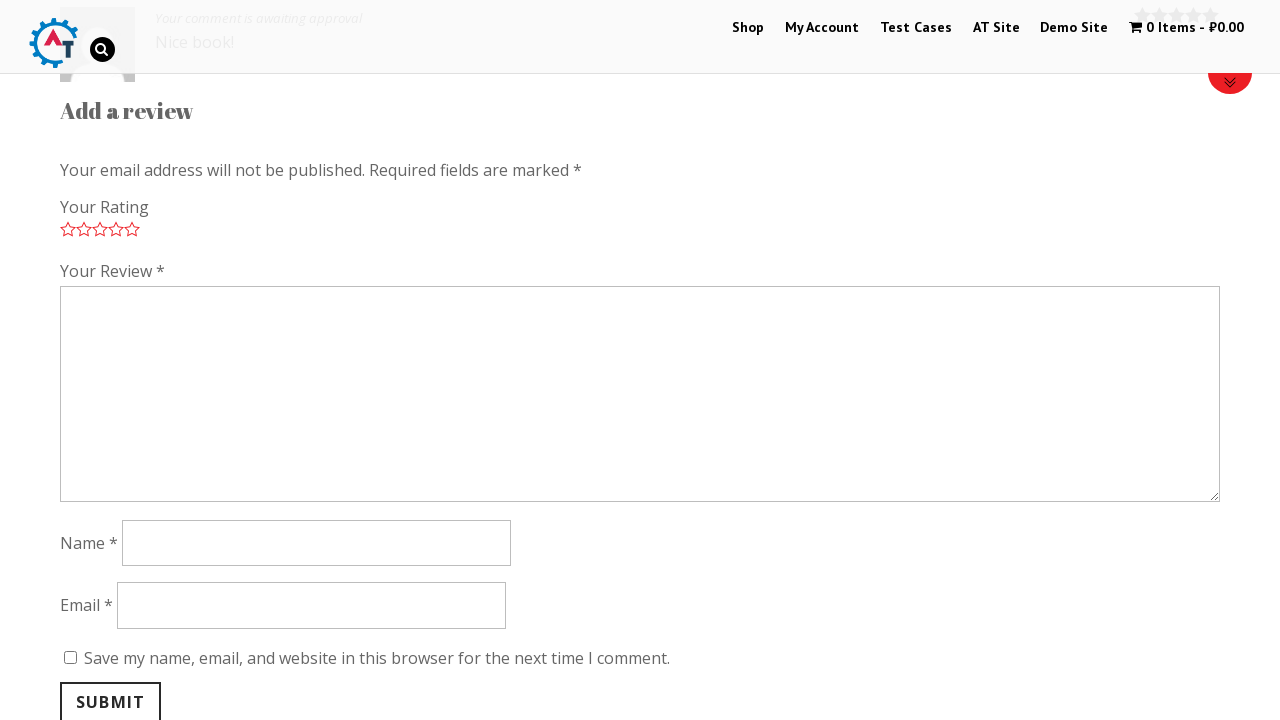